Tests the Yu-Gi-Oh card database search functionality by entering a card name in the search box, submitting the search, and verifying that card results are displayed.

Starting URL: https://www.db.yugioh-card.com/yugiohdb/card_search.action

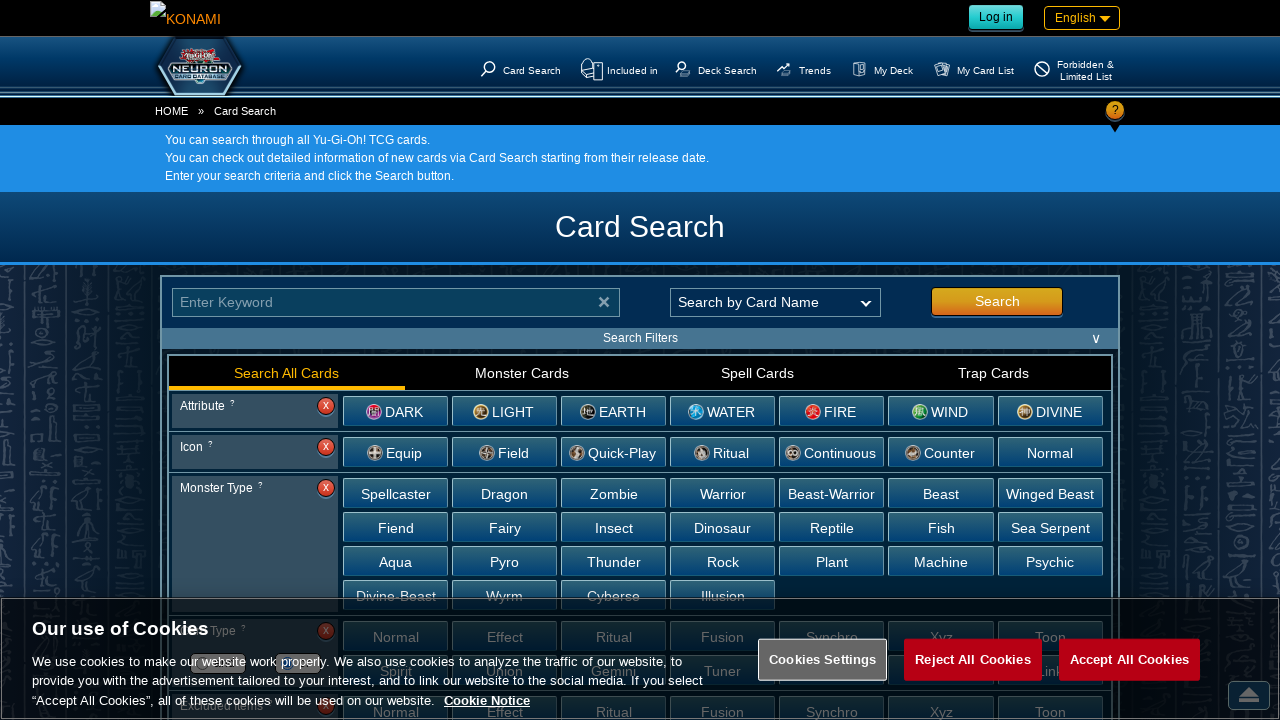

Filled search box with 'Dark Magician' on #keyword
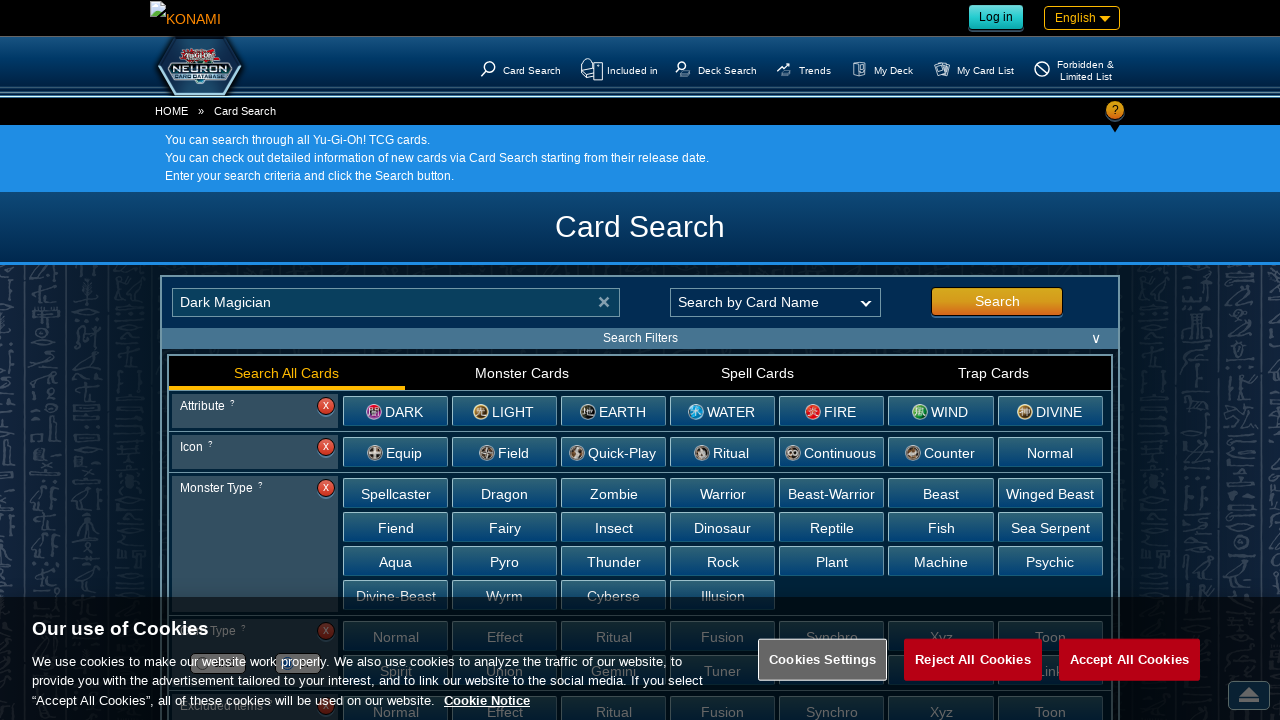

Pressed Enter to submit the search on #keyword
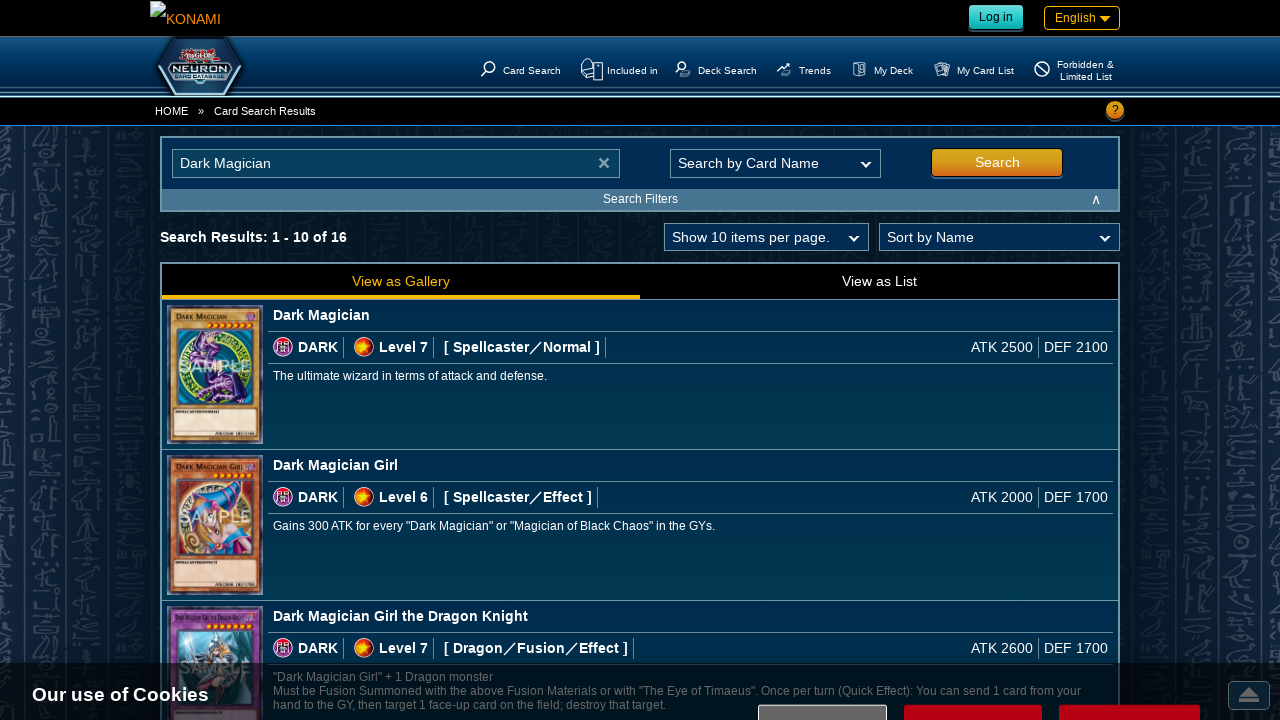

Card image loaded and displayed in search results
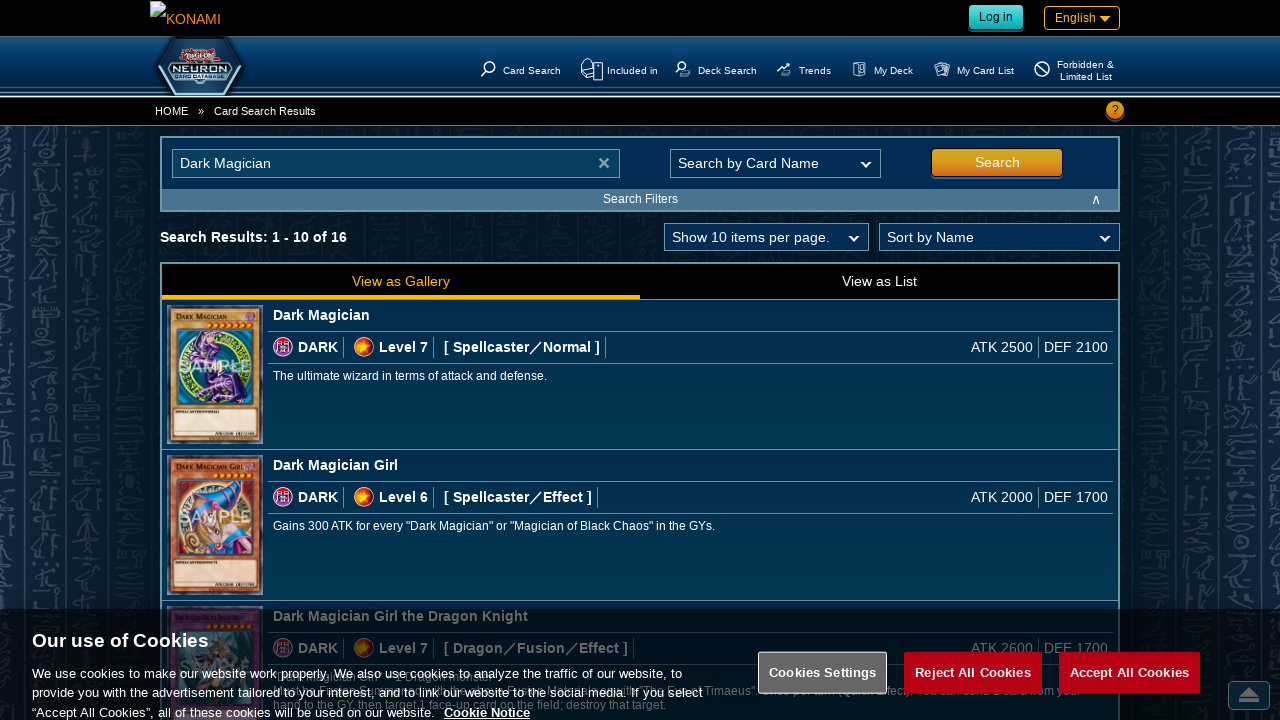

Card information elements verified and present
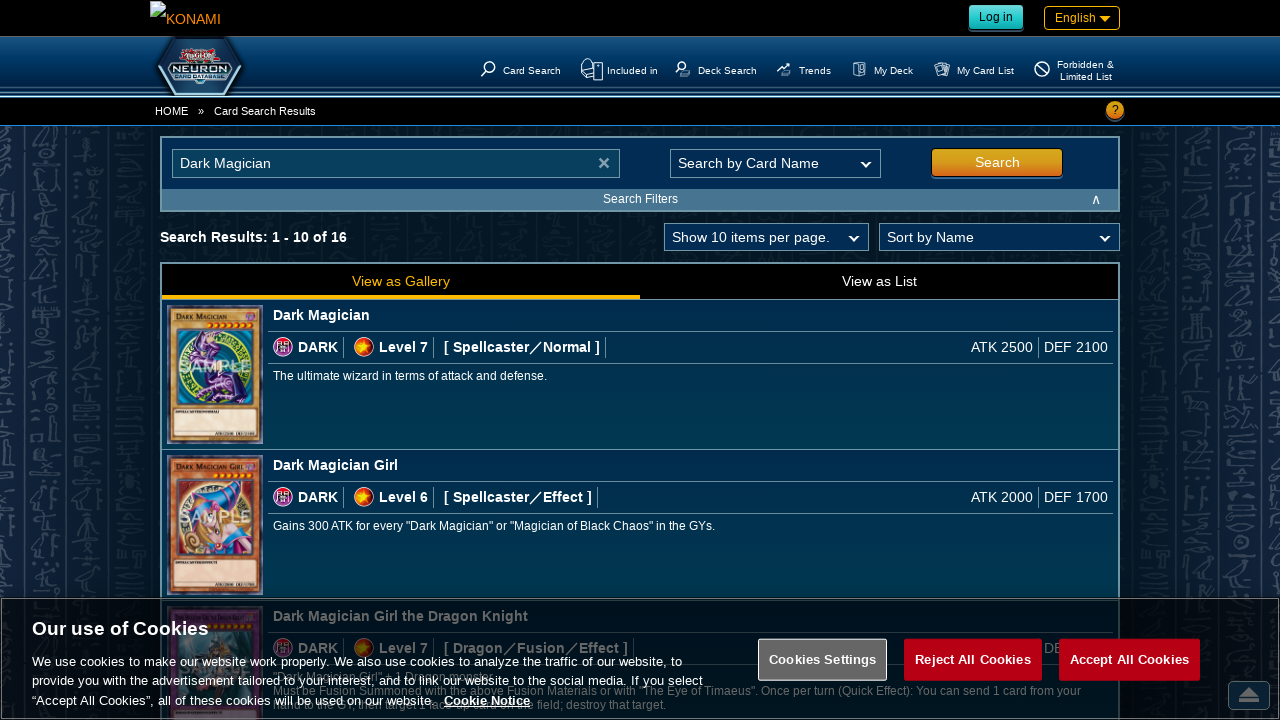

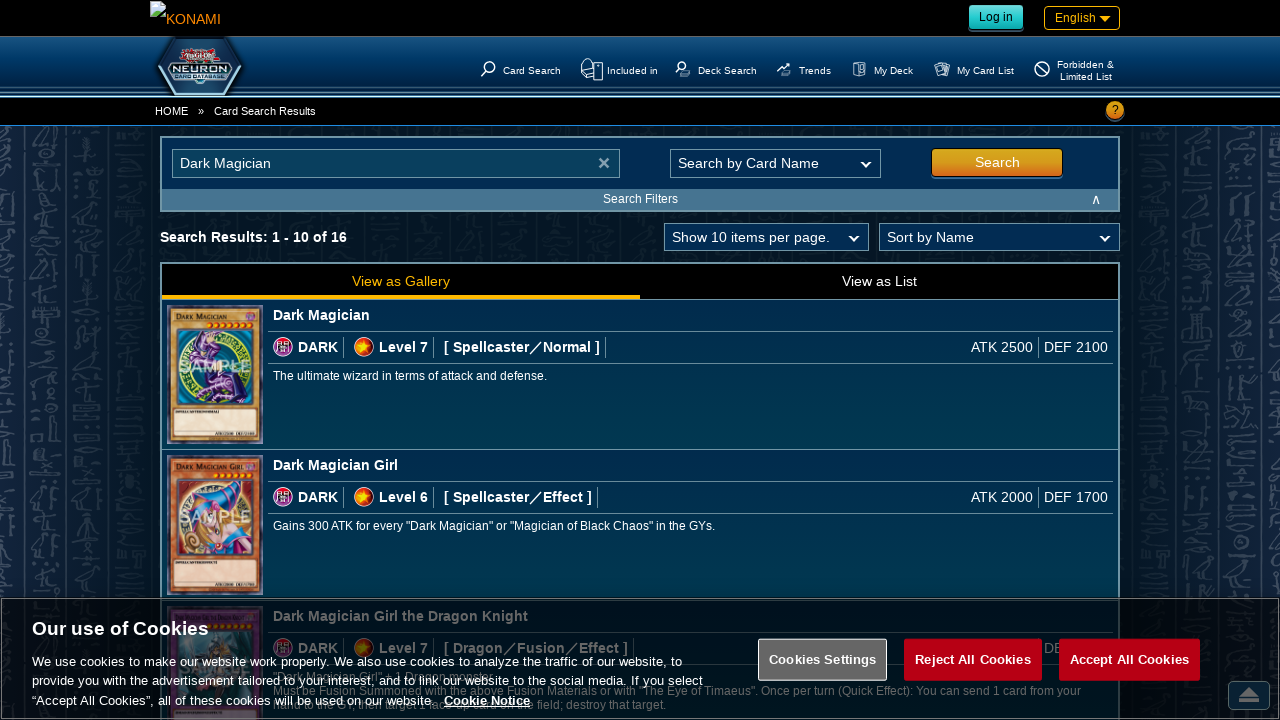